Demonstrates advanced XPath locator techniques including sibling traversal and child-to-parent traversal by locating and reading text from button elements in a header section.

Starting URL: https://rahulshettyacademy.com/AutomationPractice

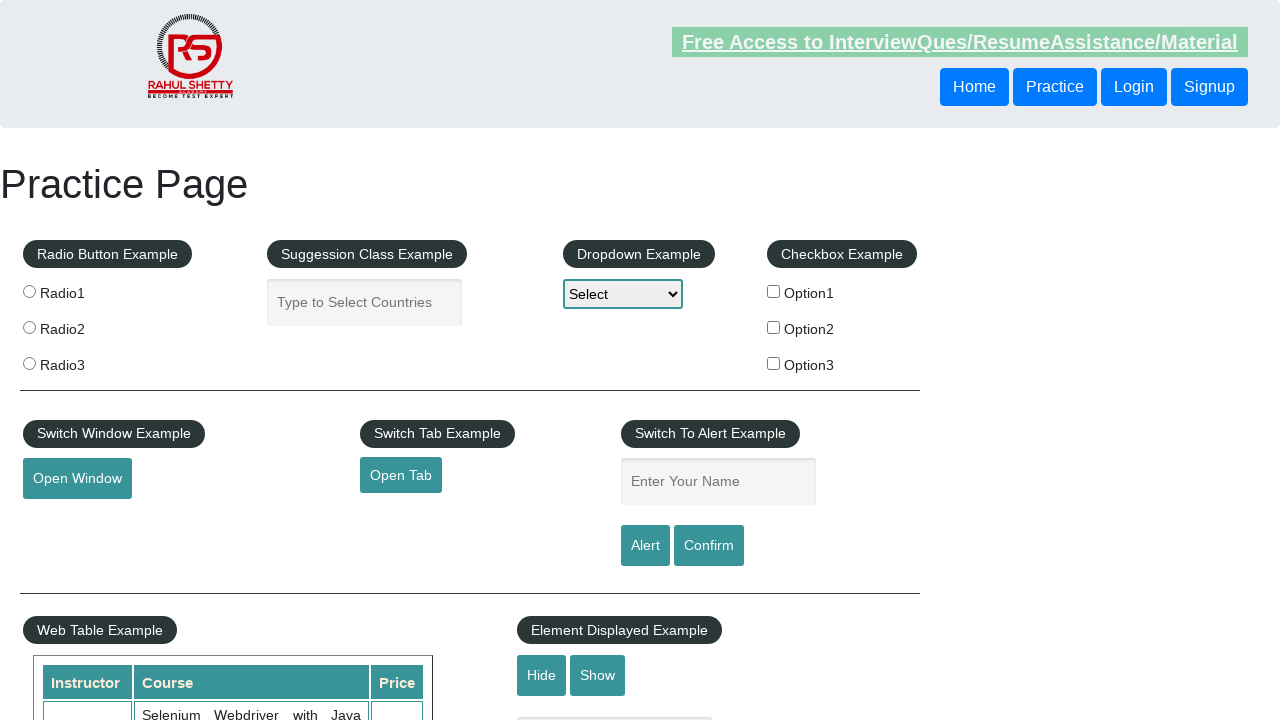

Located first button in header using direct XPath
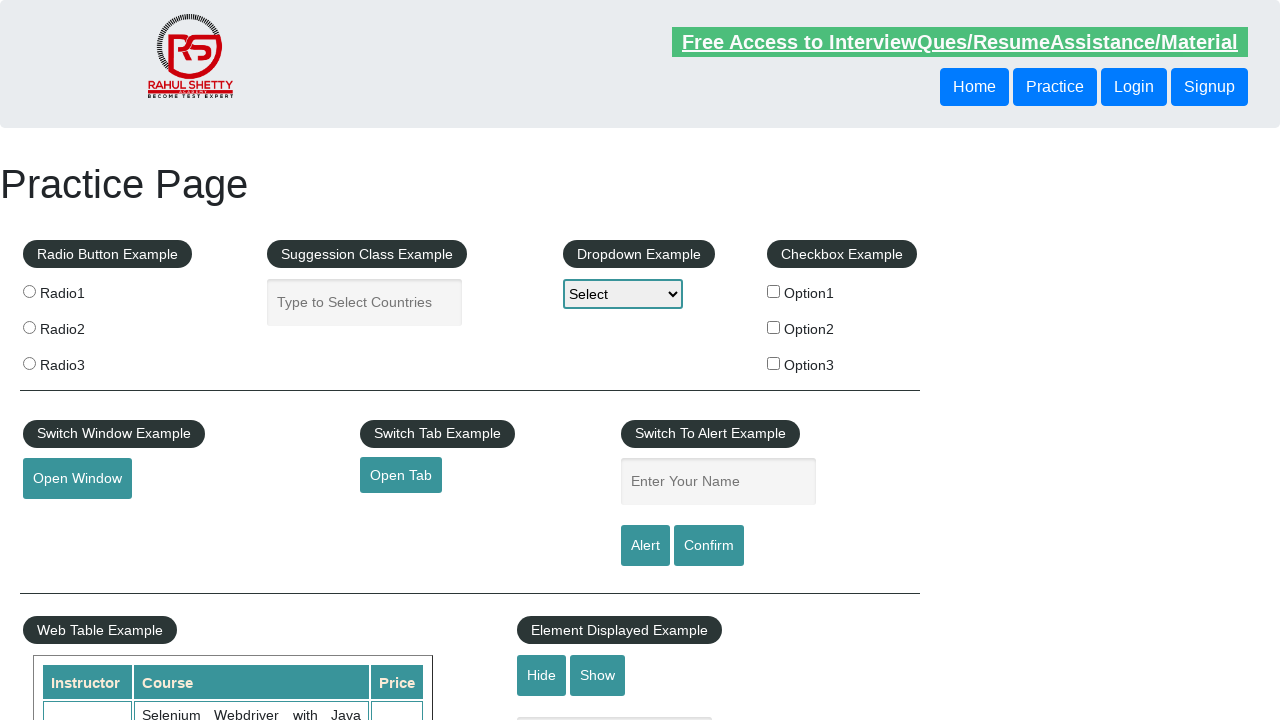

Waited for first button to become visible
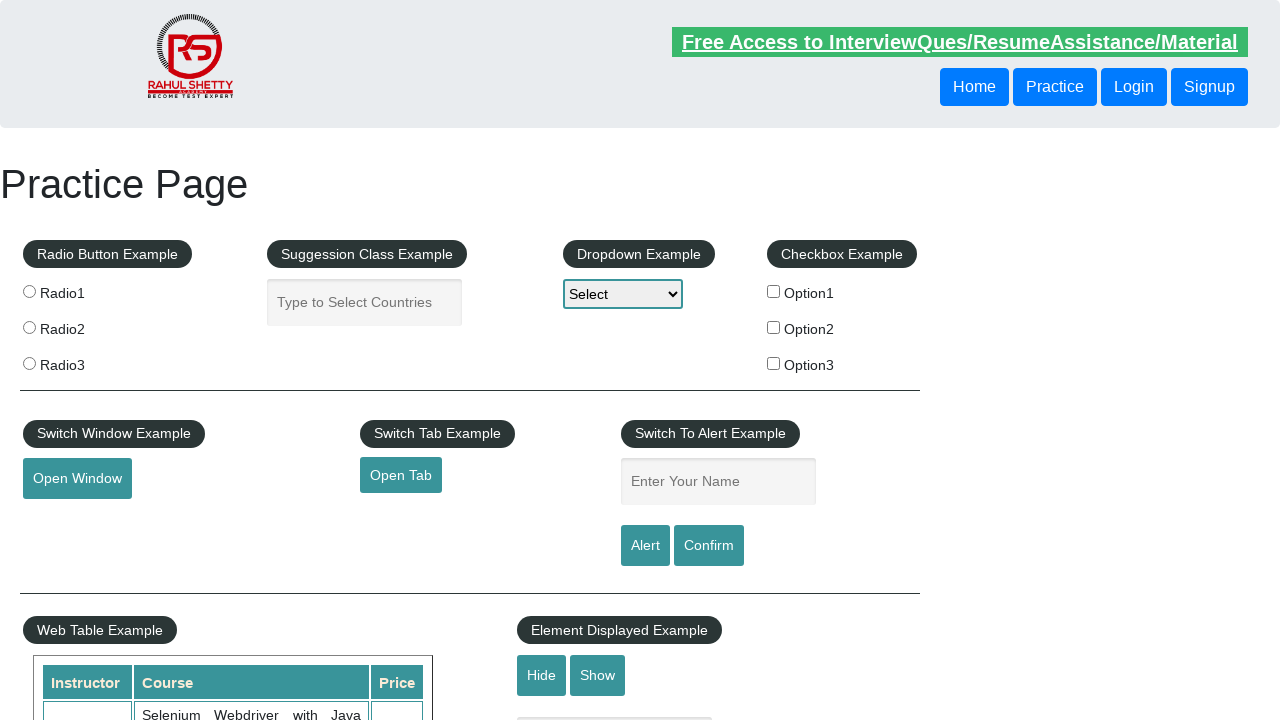

Retrieved text content from first button: 'Practice'
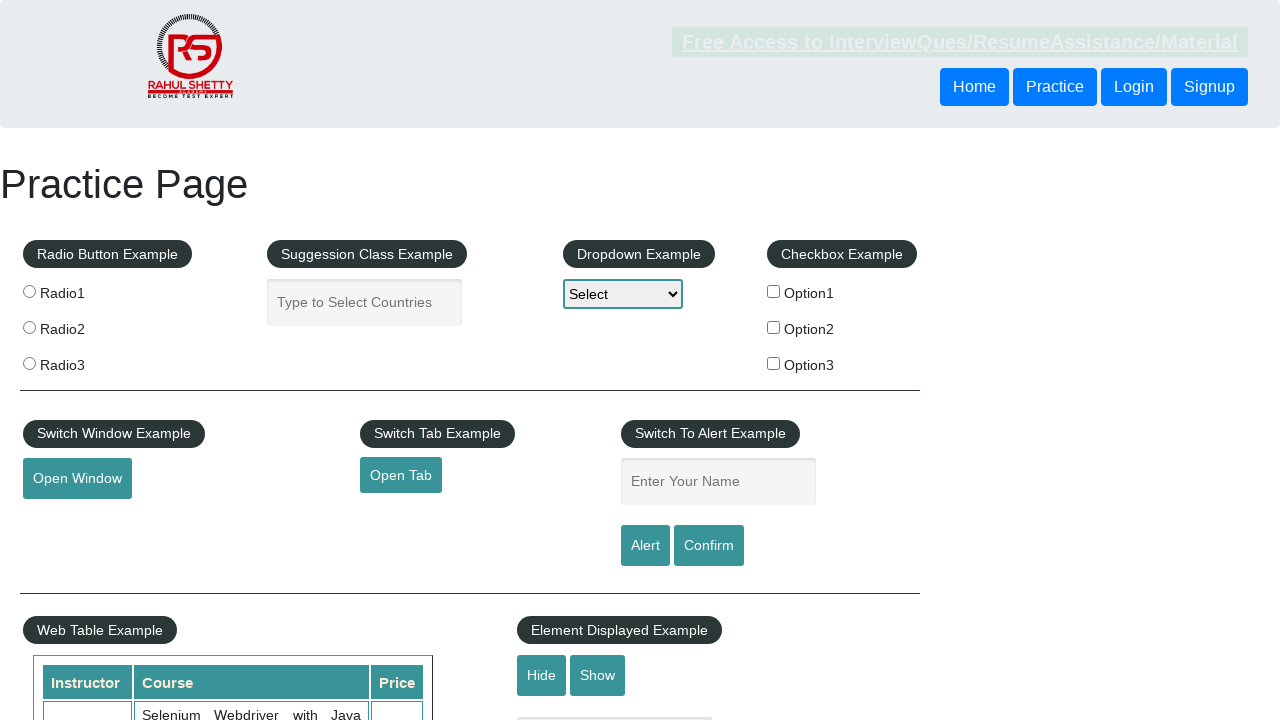

Located sibling button using following-sibling XPath traversal
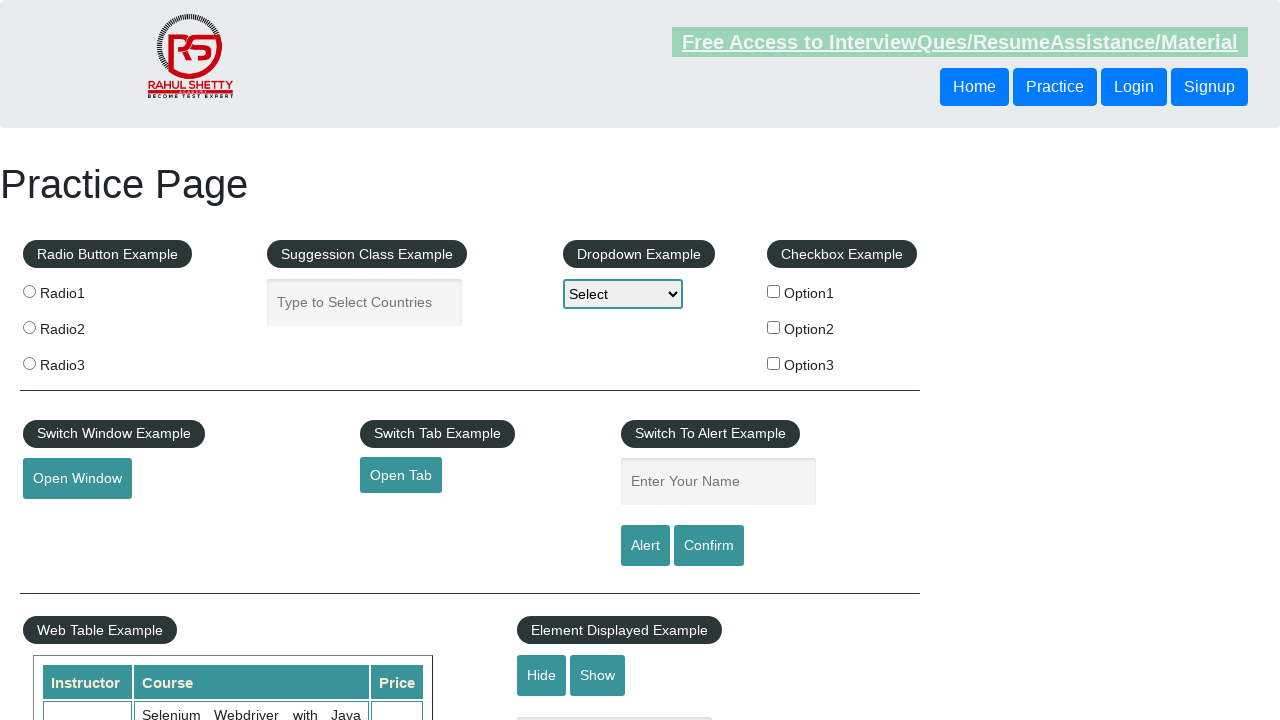

Retrieved text content from sibling button: 'Login'
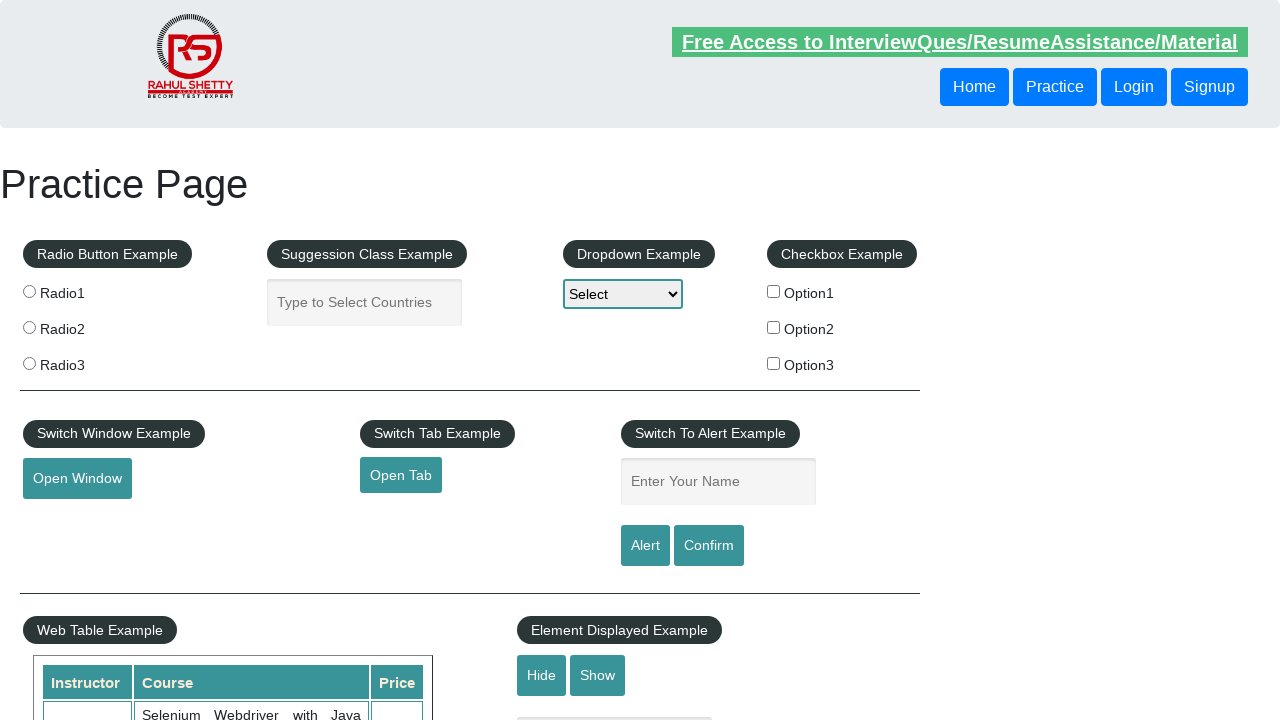

Located first button in header again using direct XPath
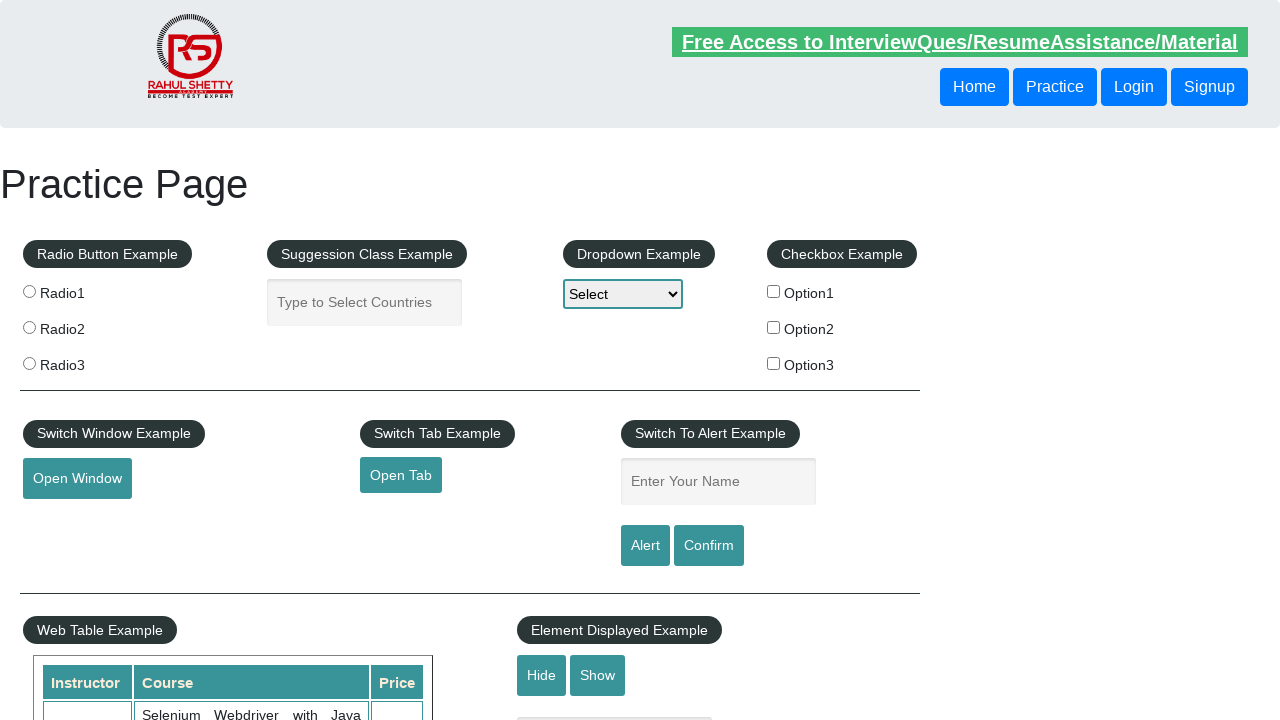

Retrieved text content from first button again: 'Practice'
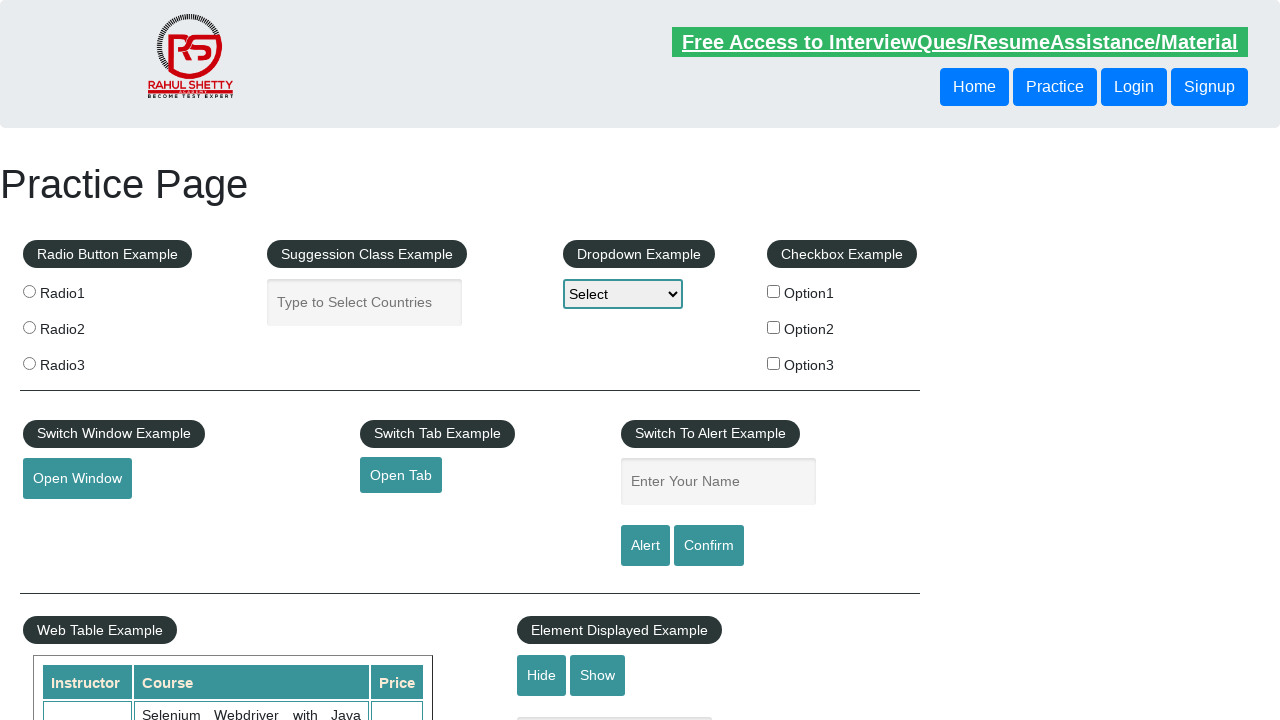

Located sibling button using parent traversal XPath method
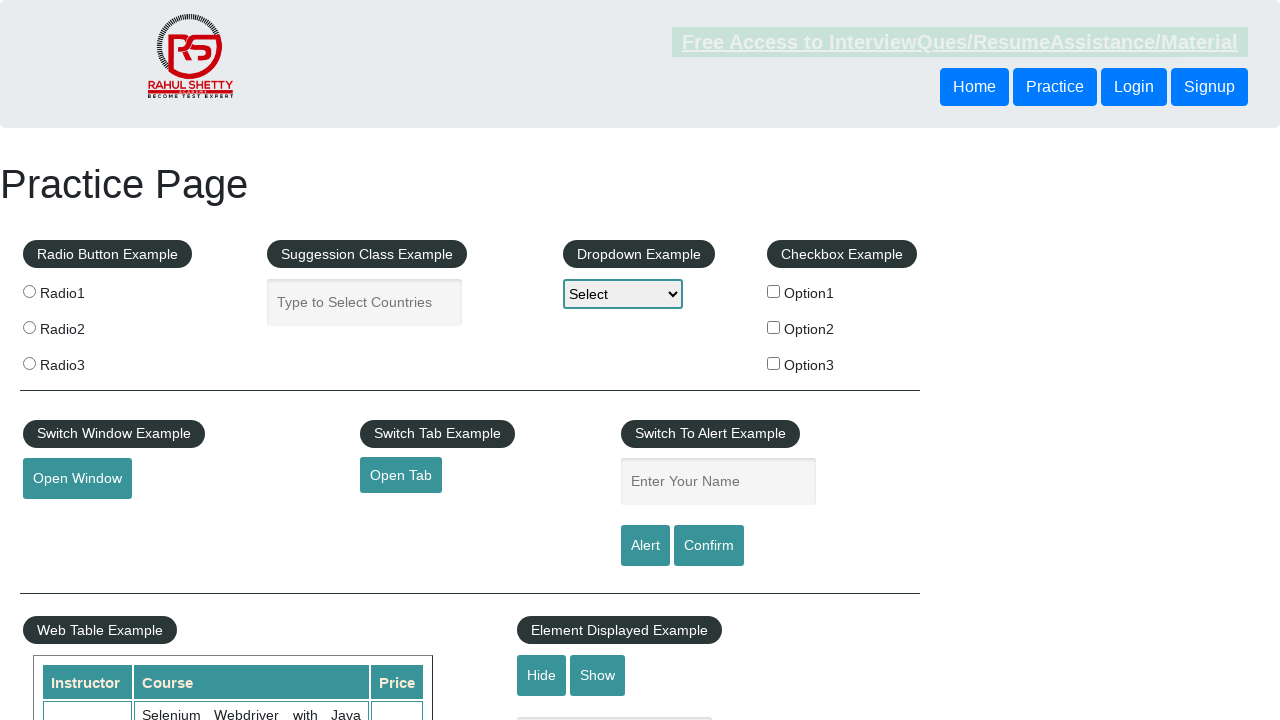

Retrieved text content from sibling button via parent traversal: 'Login'
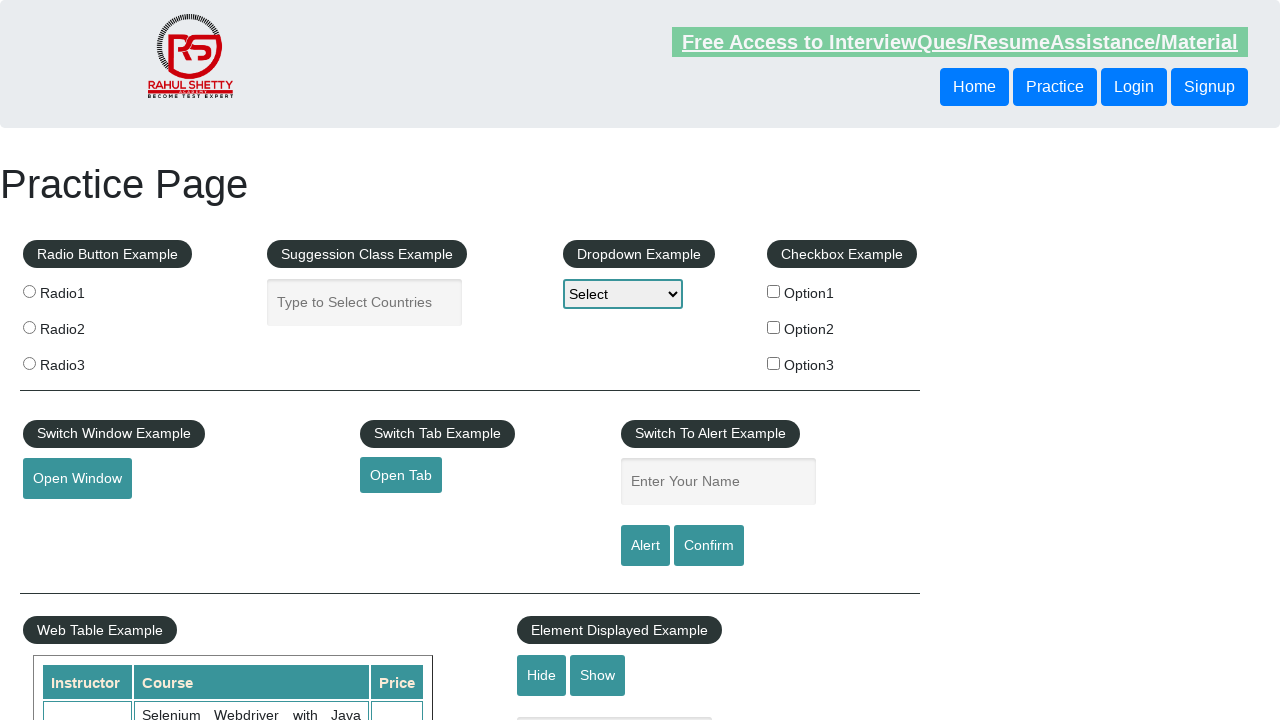

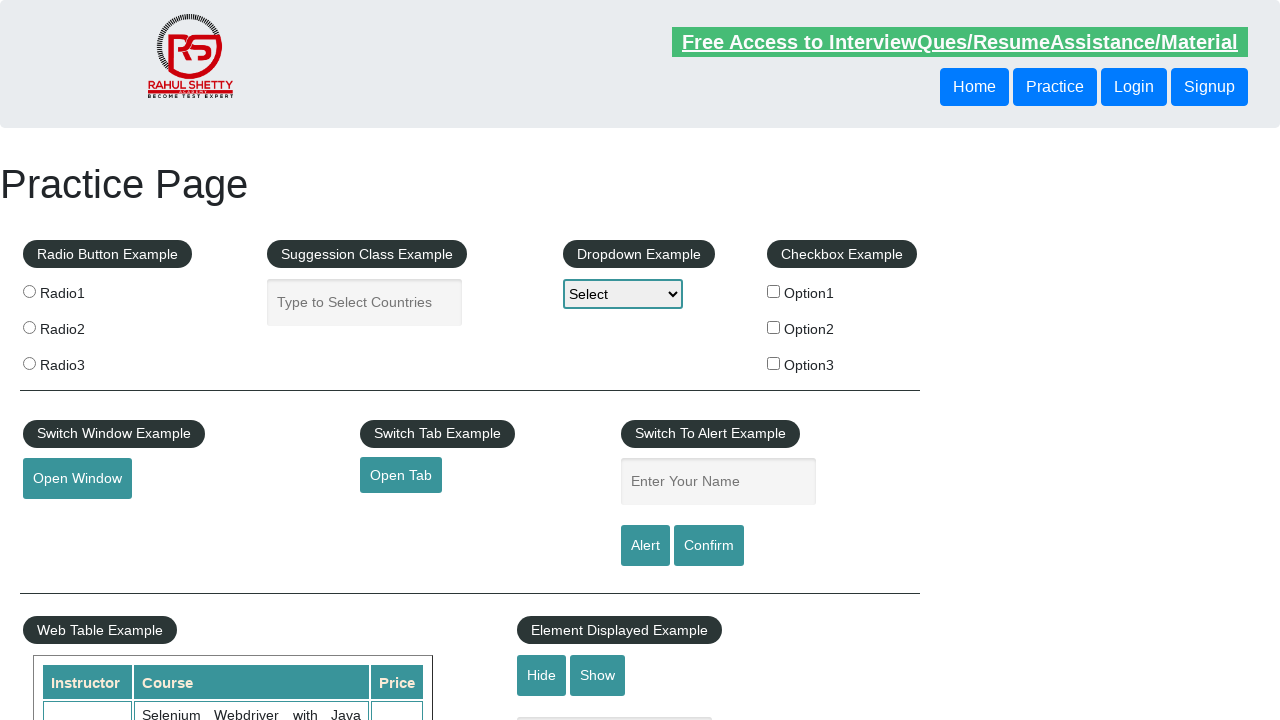